Tests various mouse interactions on buttons including left click, double click, right click, and hover actions

Starting URL: https://testkru.com/Elements/Buttons

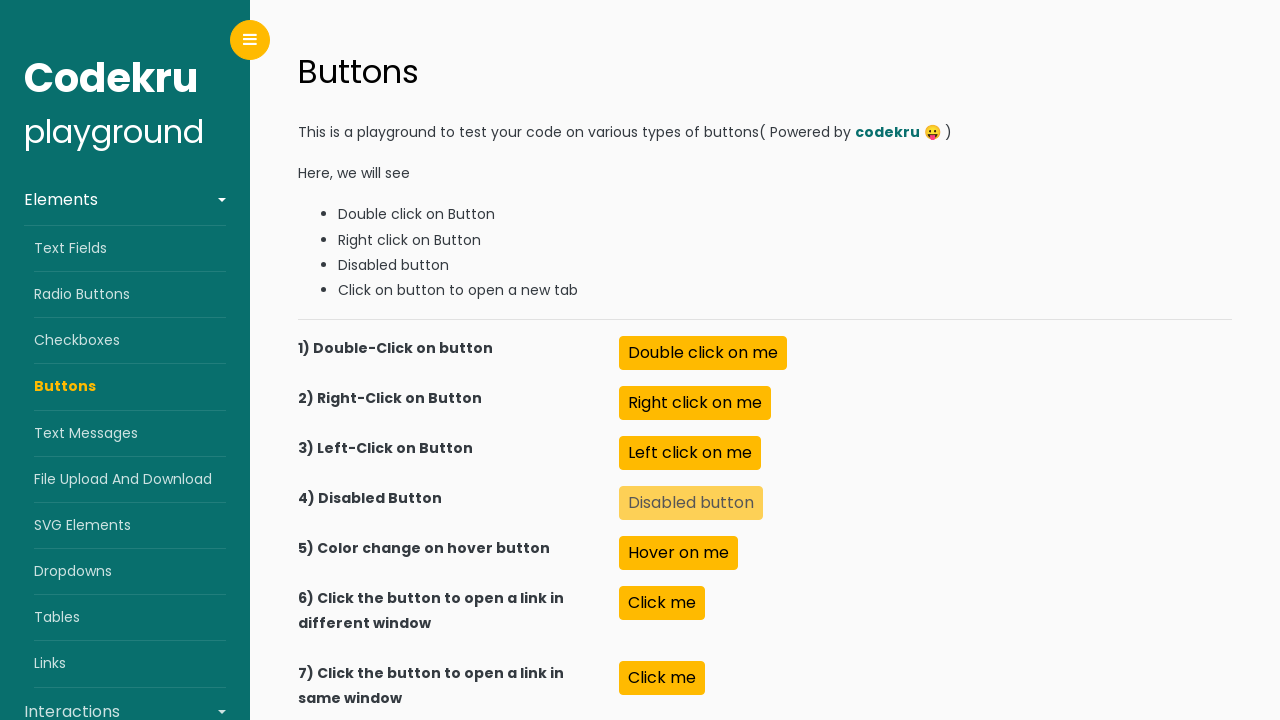

Located left click button element
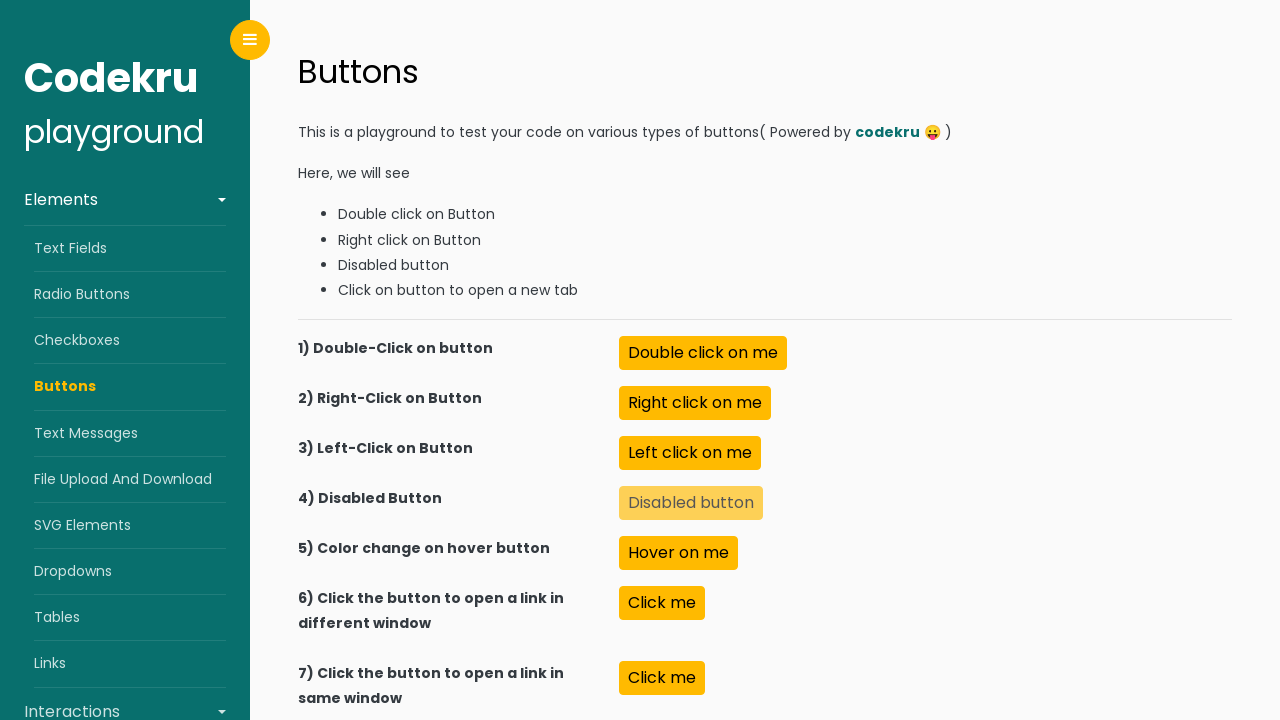

Located double click button element
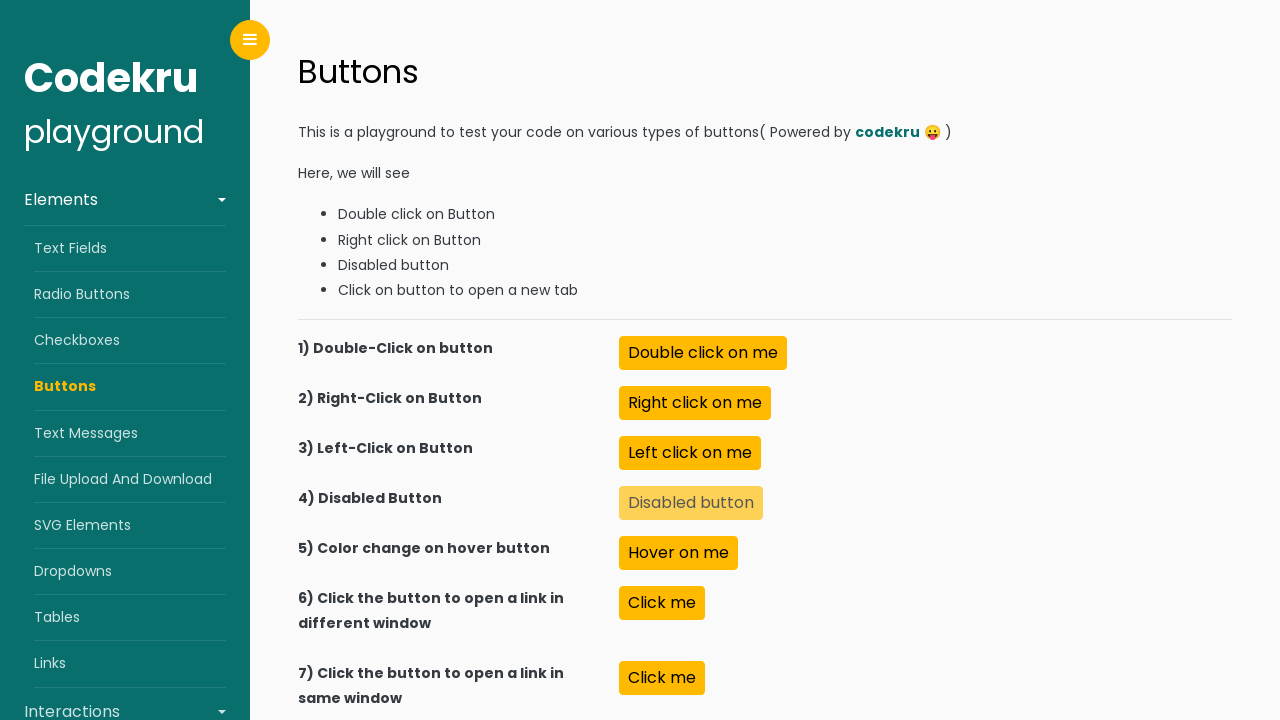

Located right click button element
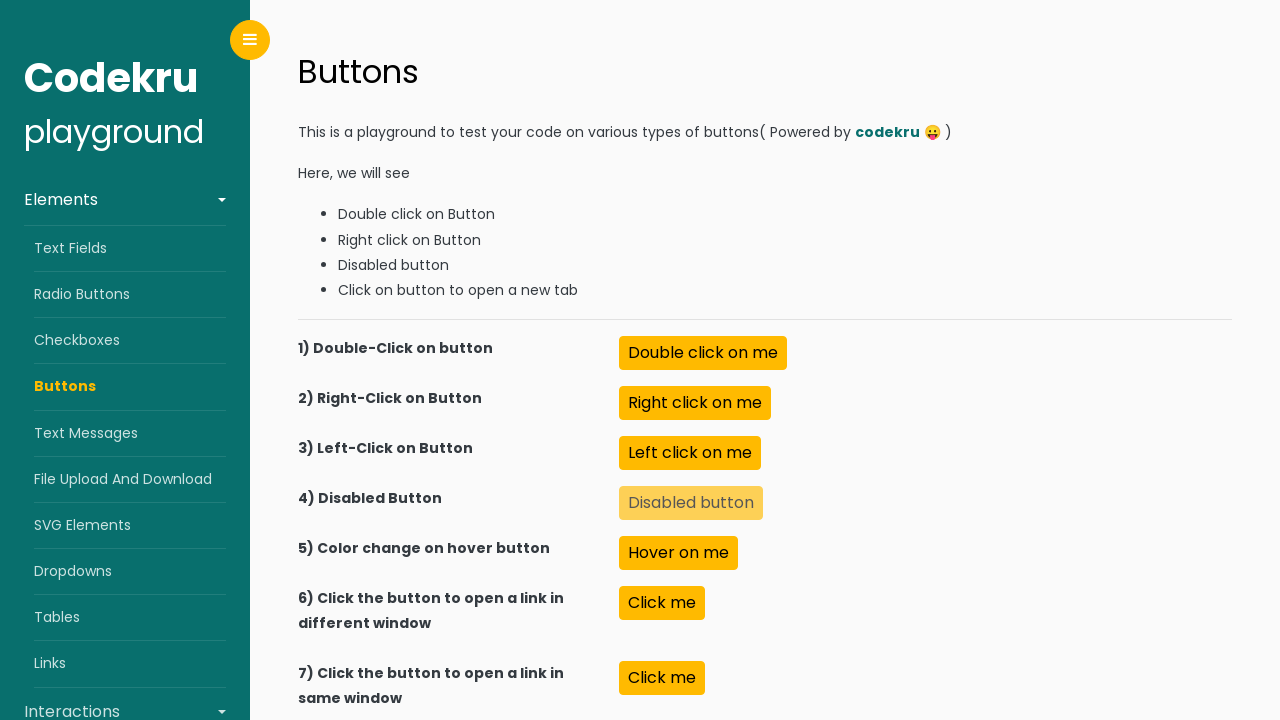

Located hover button element
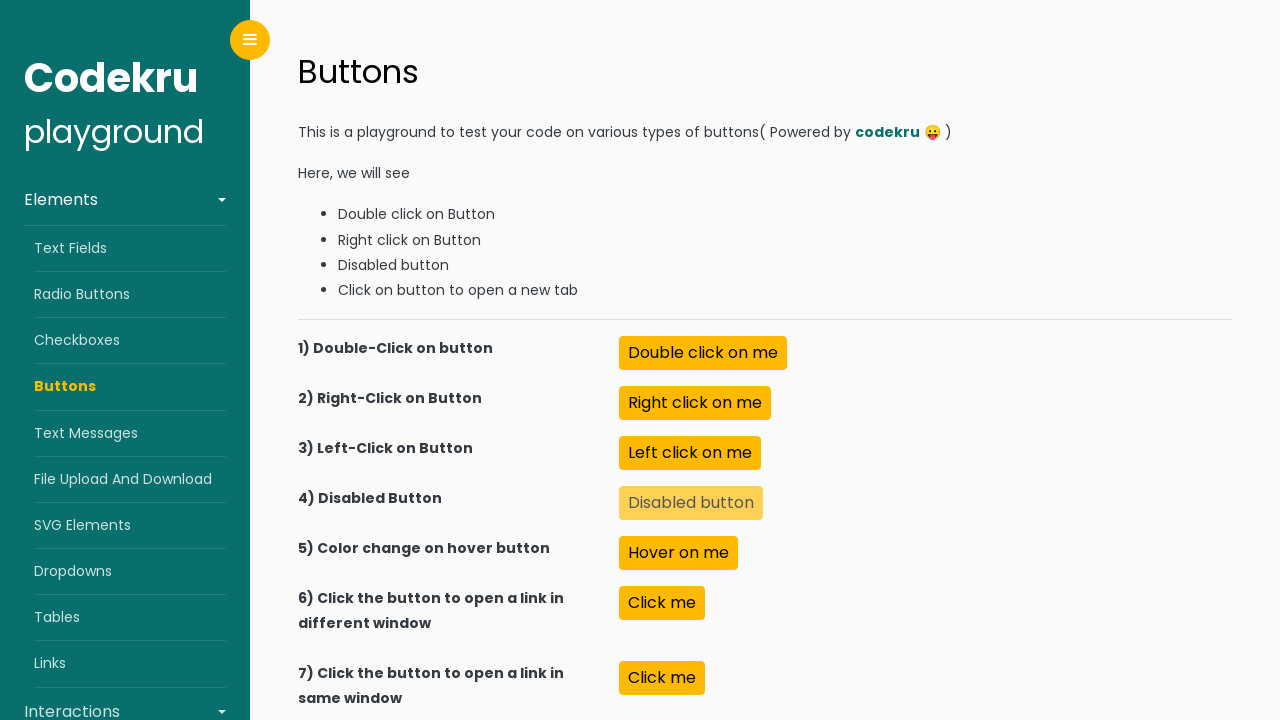

Performed left click on button at (690, 453) on xpath=//button[@id='leftClick']
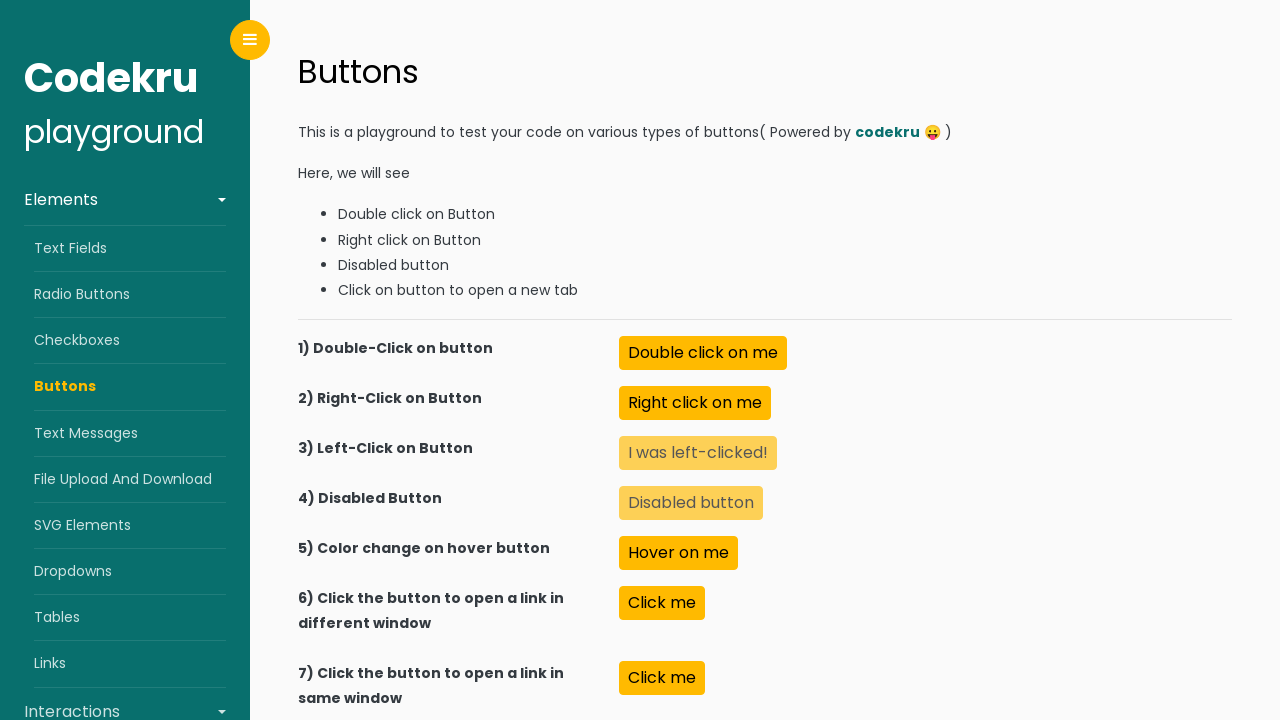

Performed double click on button at (703, 353) on xpath=//button[@id='doubleClick']
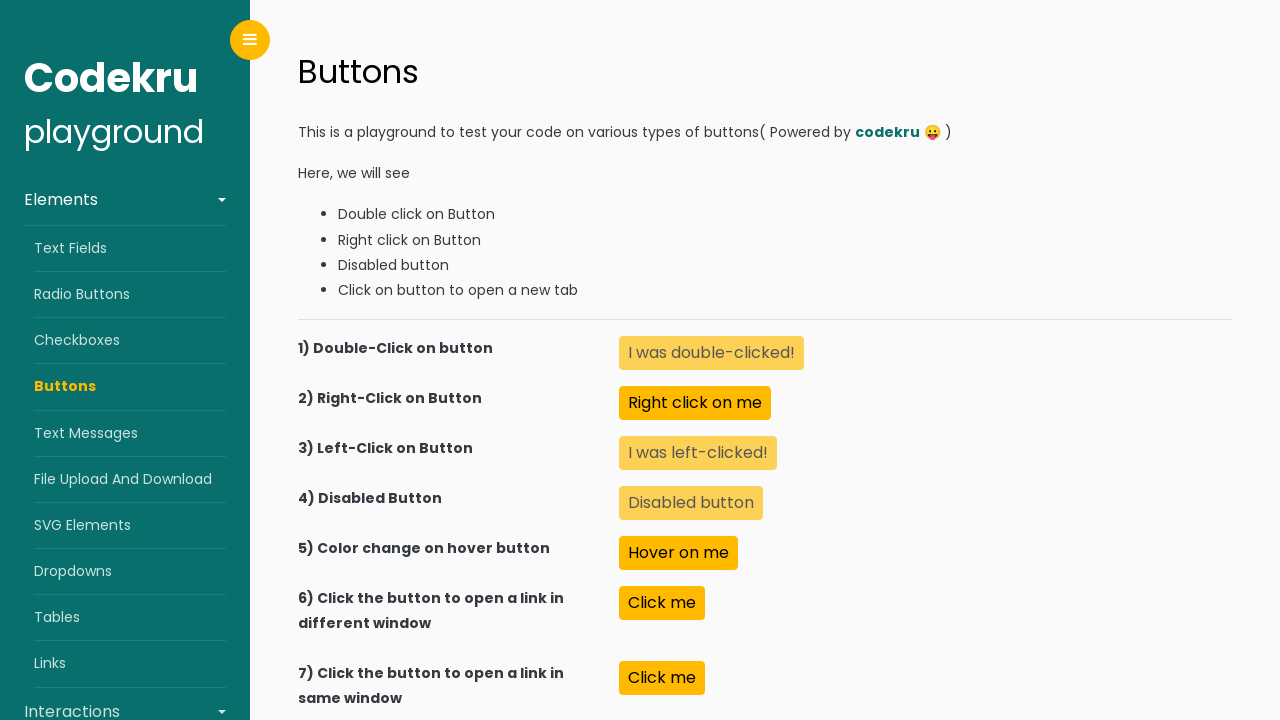

Waited 2 seconds after double click
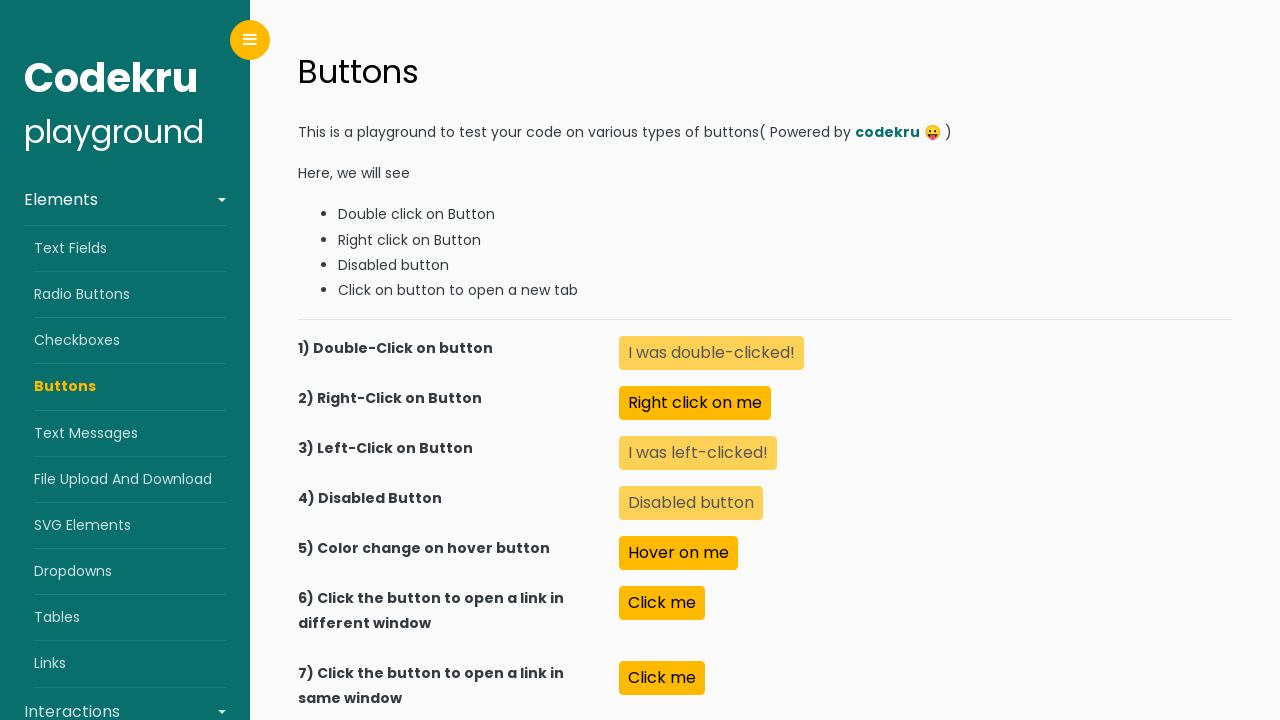

Performed right click on button at (695, 403) on xpath=//button[@id='rightClick']
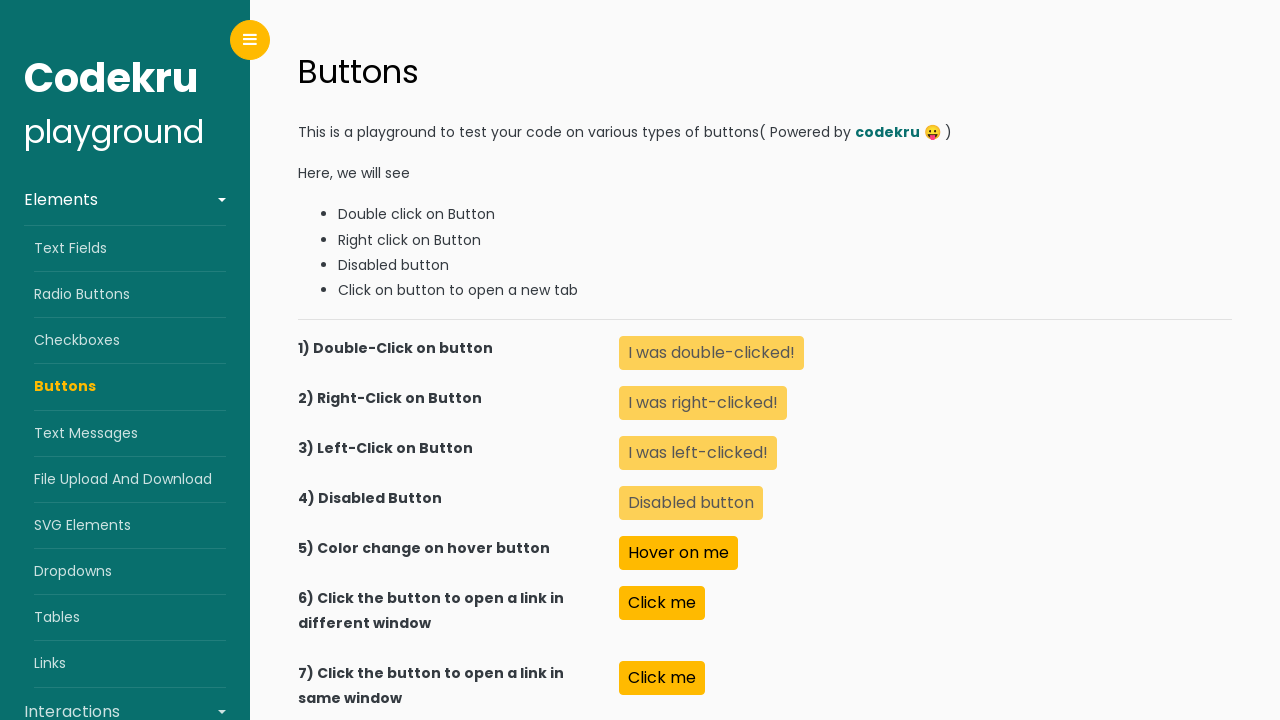

Waited 2 seconds after right click
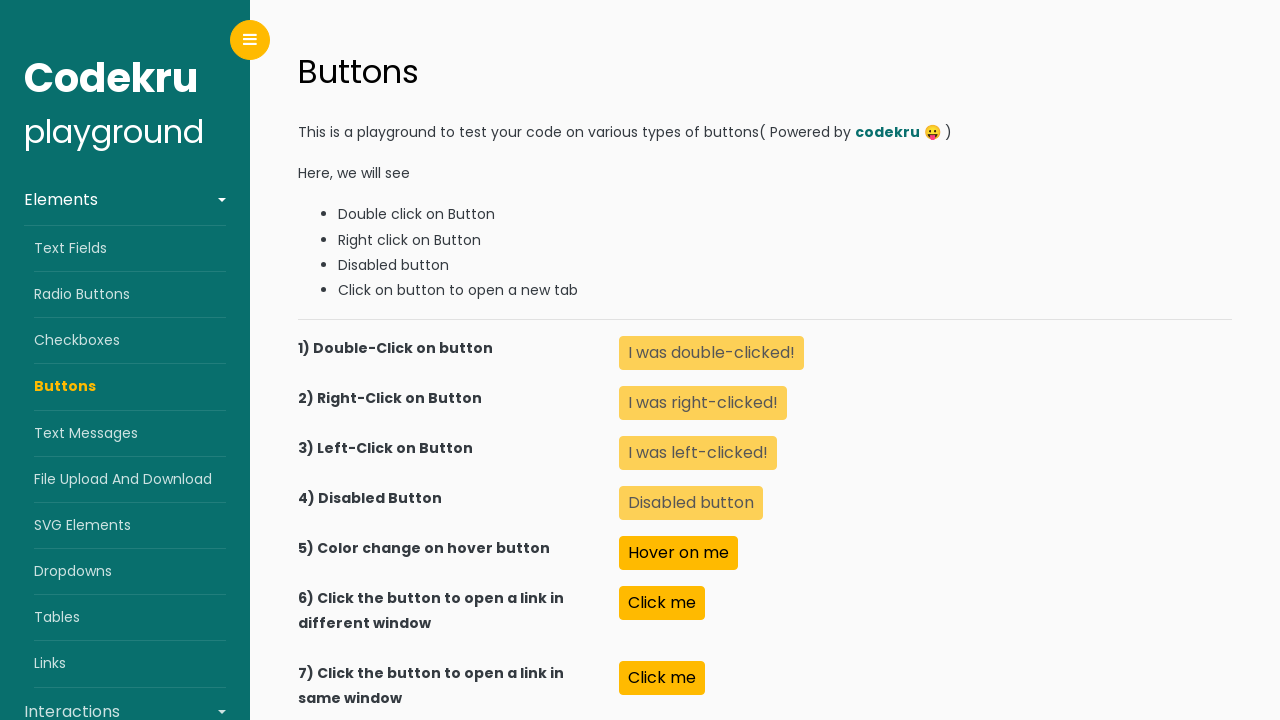

Hovered over color change button at (679, 553) on xpath=//button[@id='colorChangeOnHover']
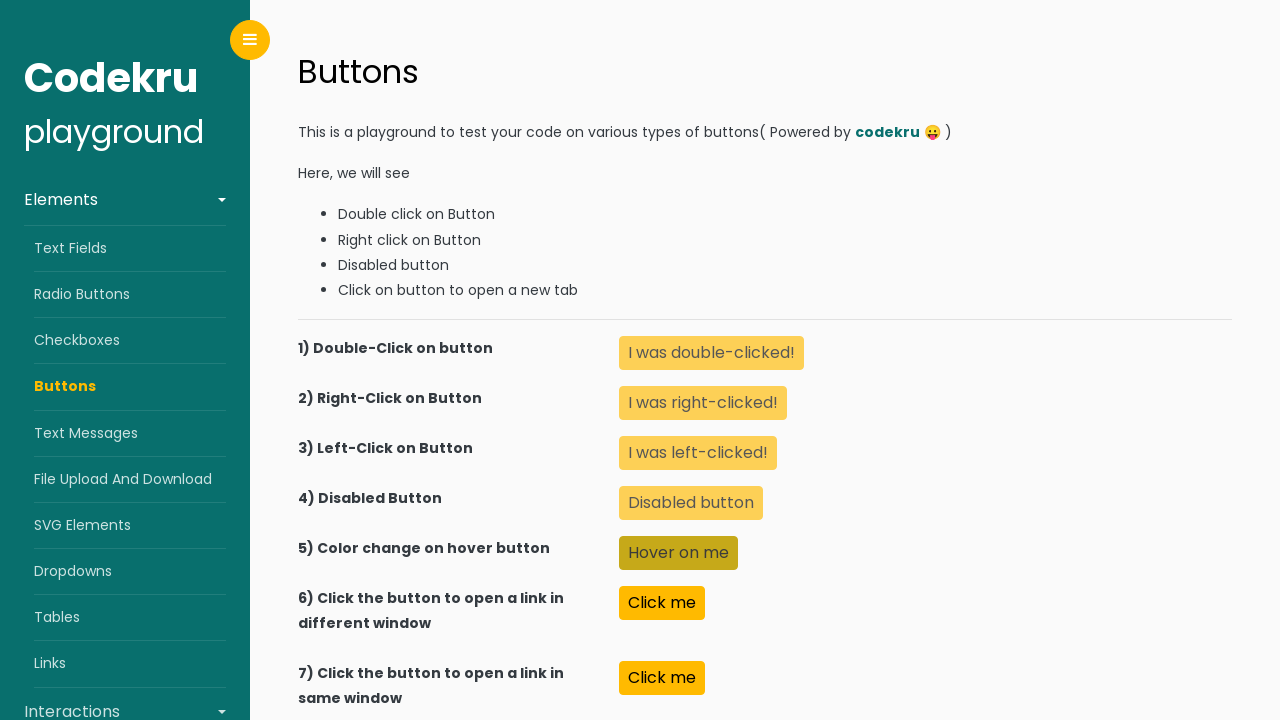

Waited 2 seconds after hover action
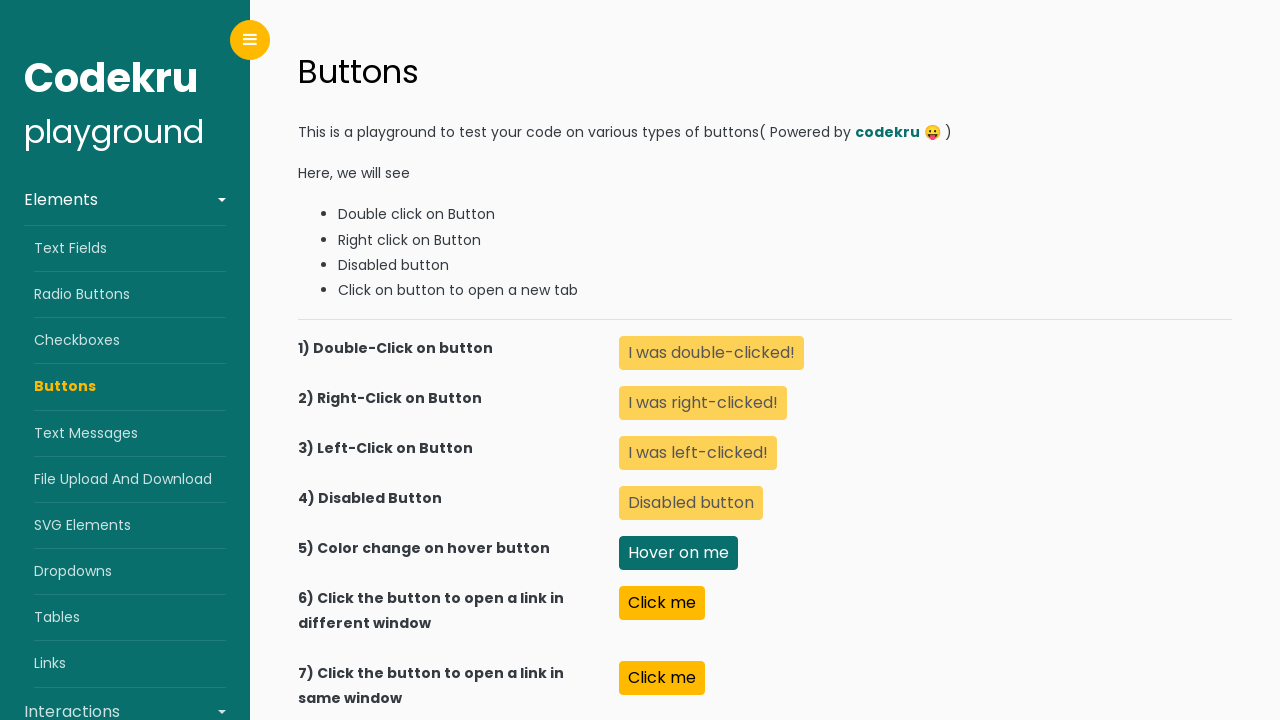

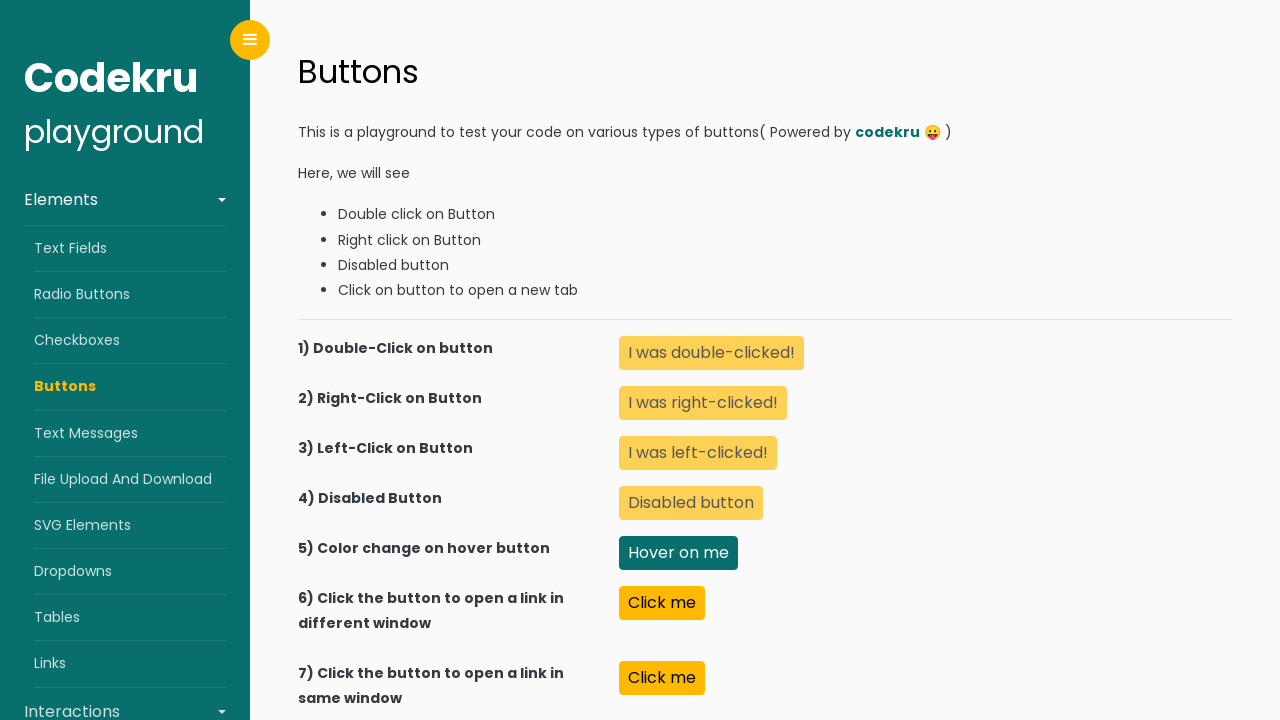